Navigates to Form Authentication page and verifies the label texts are "Username" and "Password"

Starting URL: https://the-internet.herokuapp.com

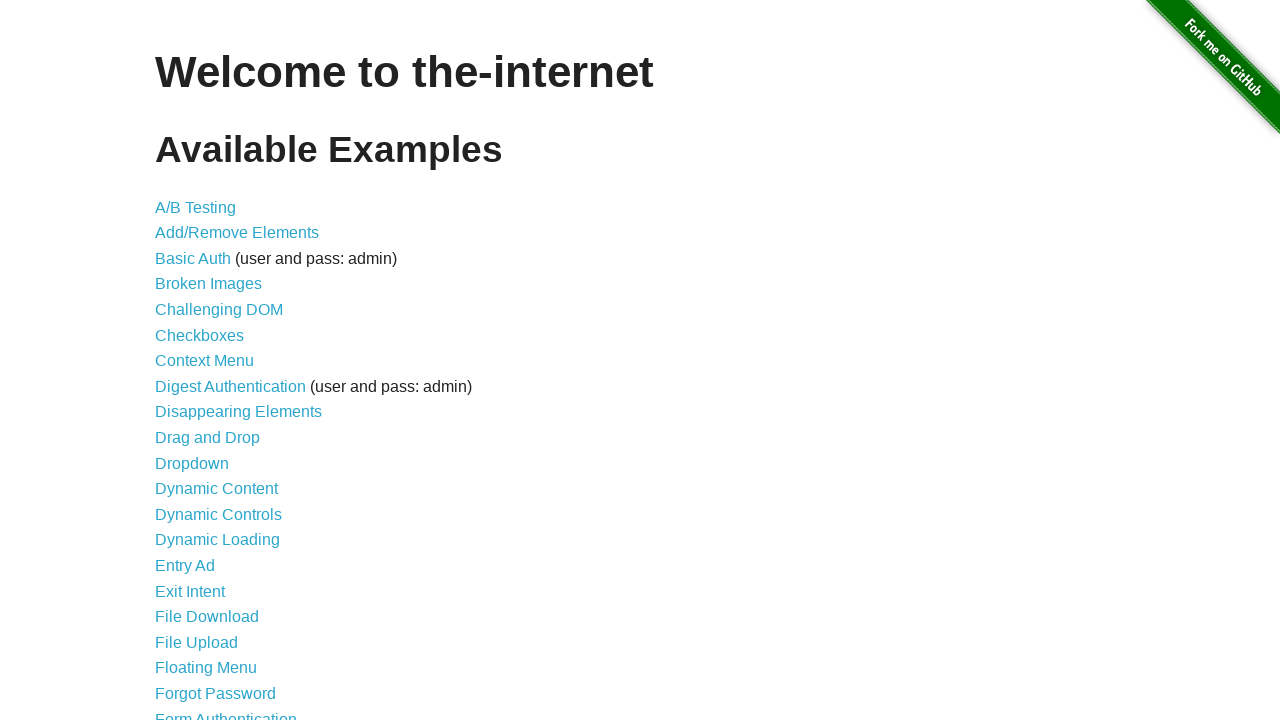

Clicked on Form Authentication link at (226, 712) on xpath=//a[contains(text(), "Form Authentication")]
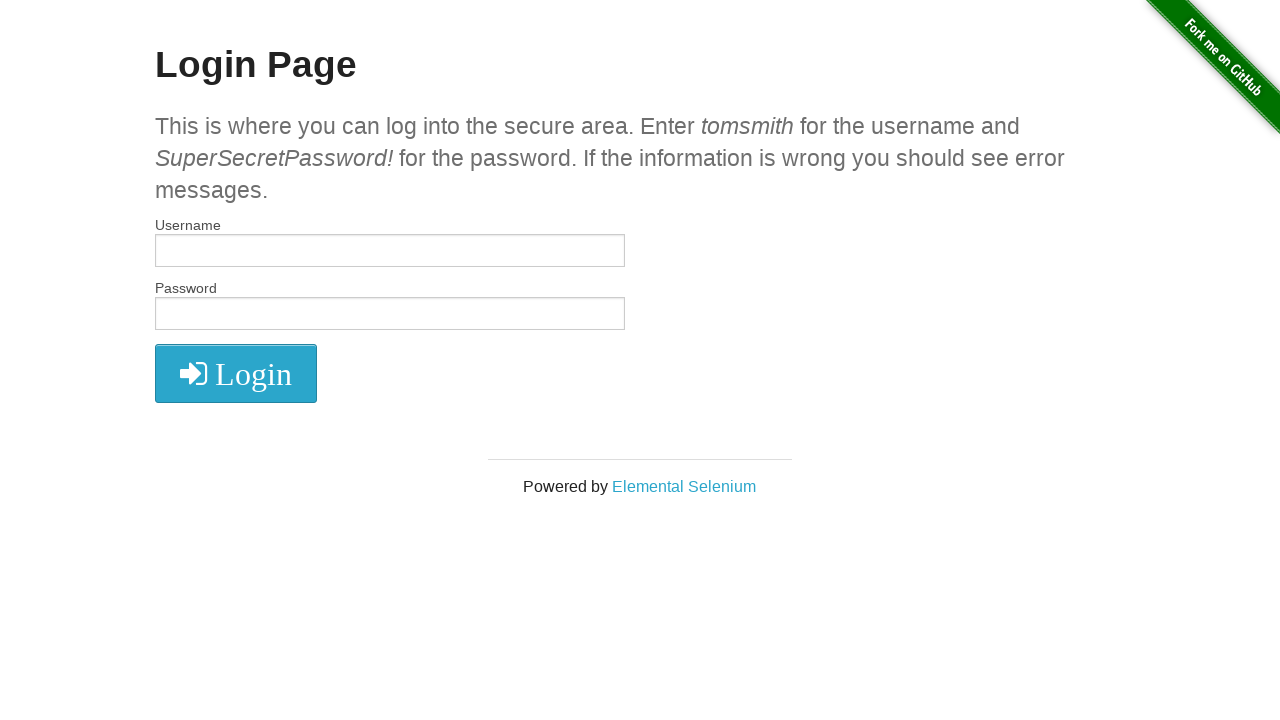

Retrieved all label elements from the page
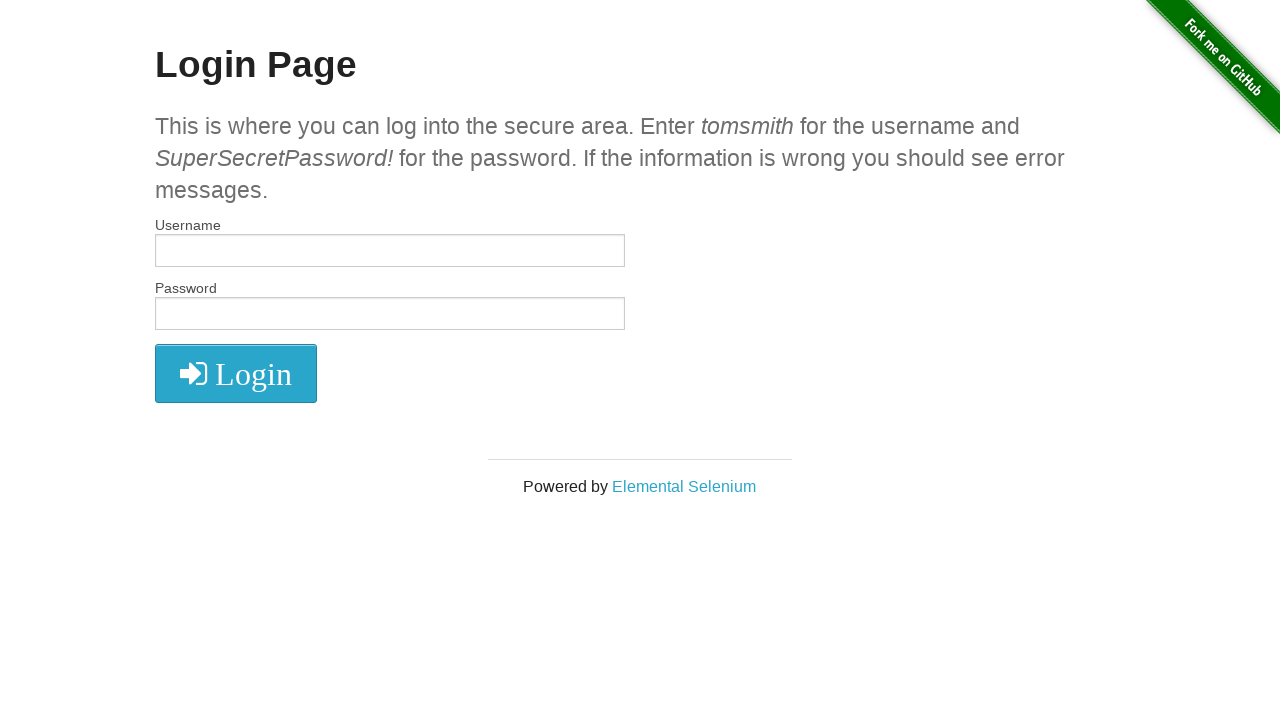

Verified first label text is 'Username'
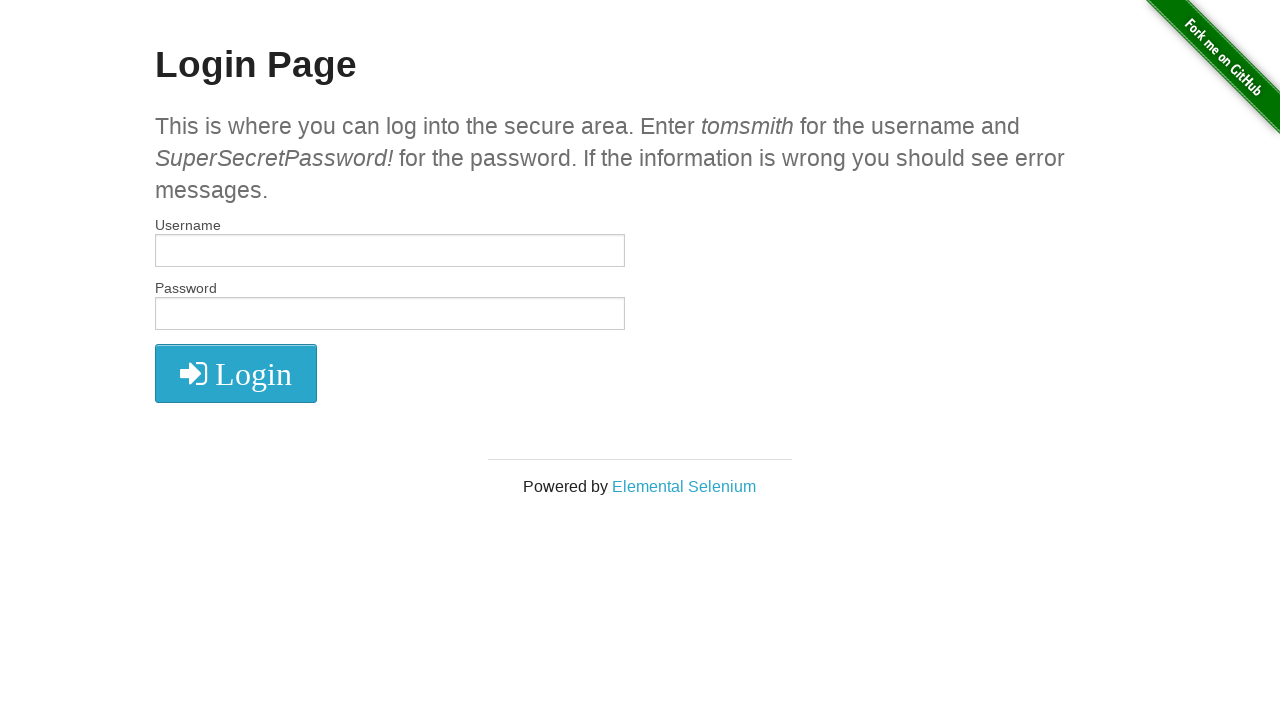

Verified second label text is 'Password'
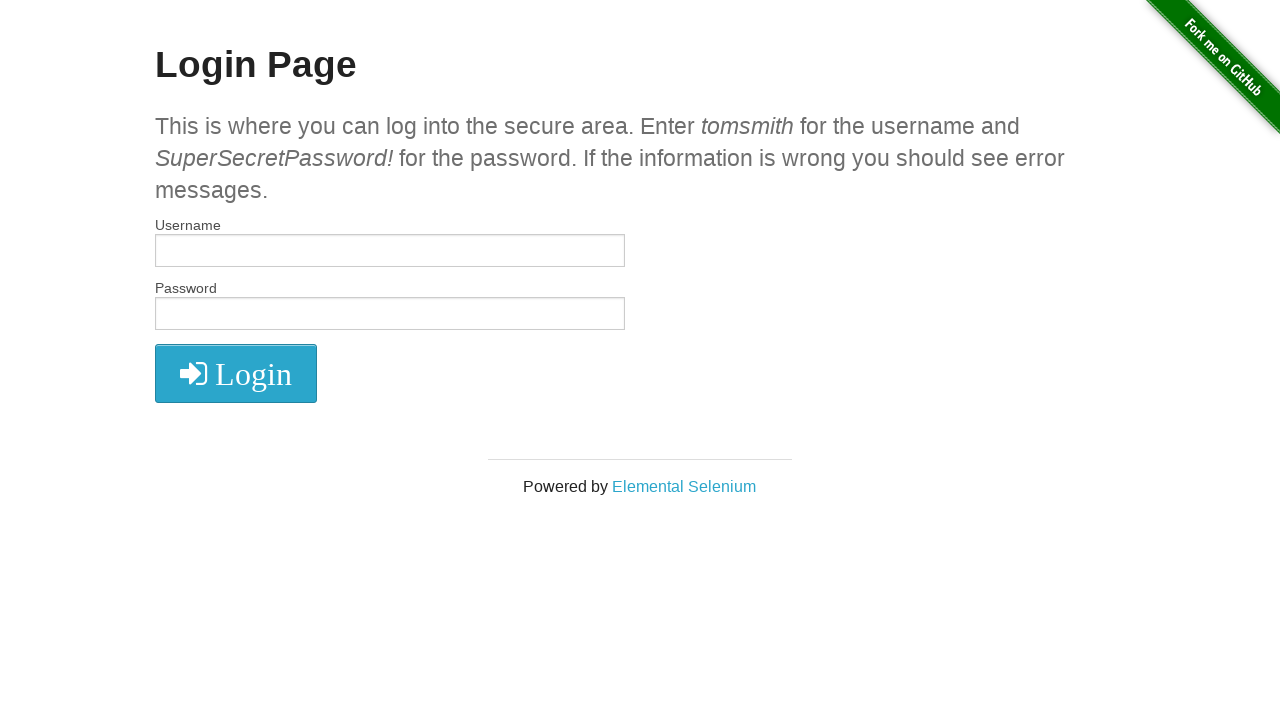

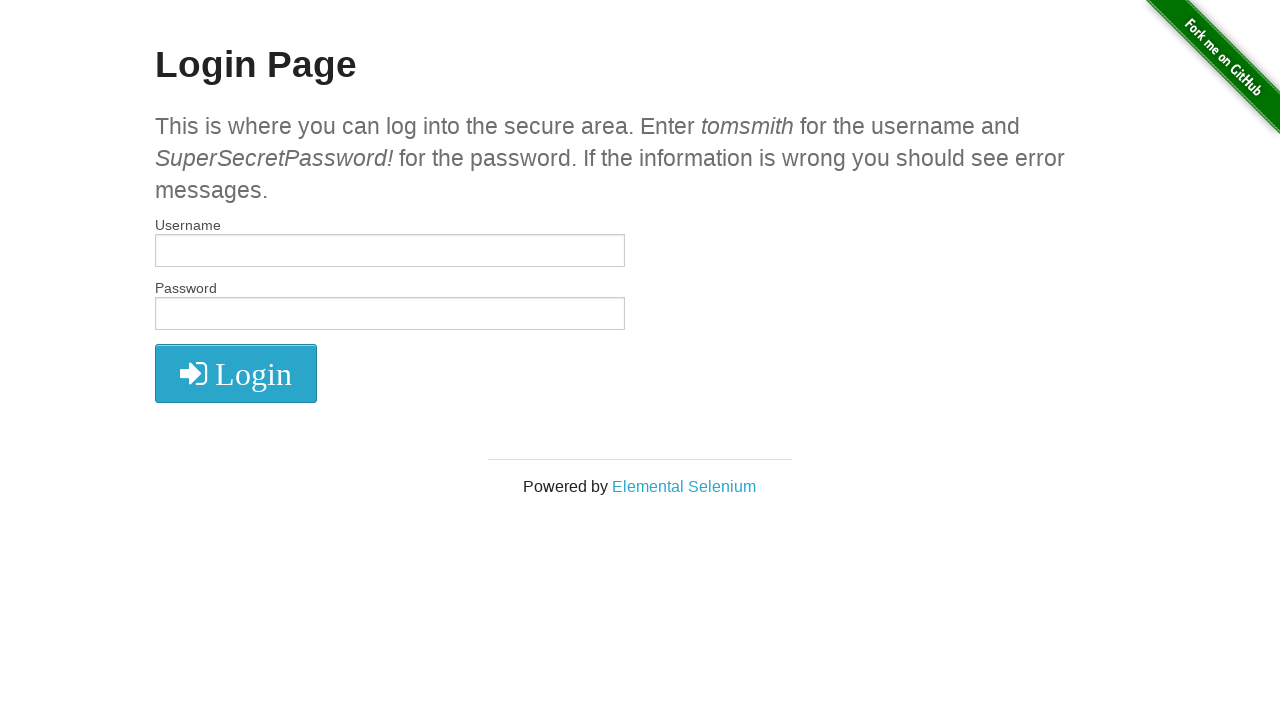